Tests adding a book to basket and viewing the basket with correct item and price

Starting URL: https://practice.automationtesting.in

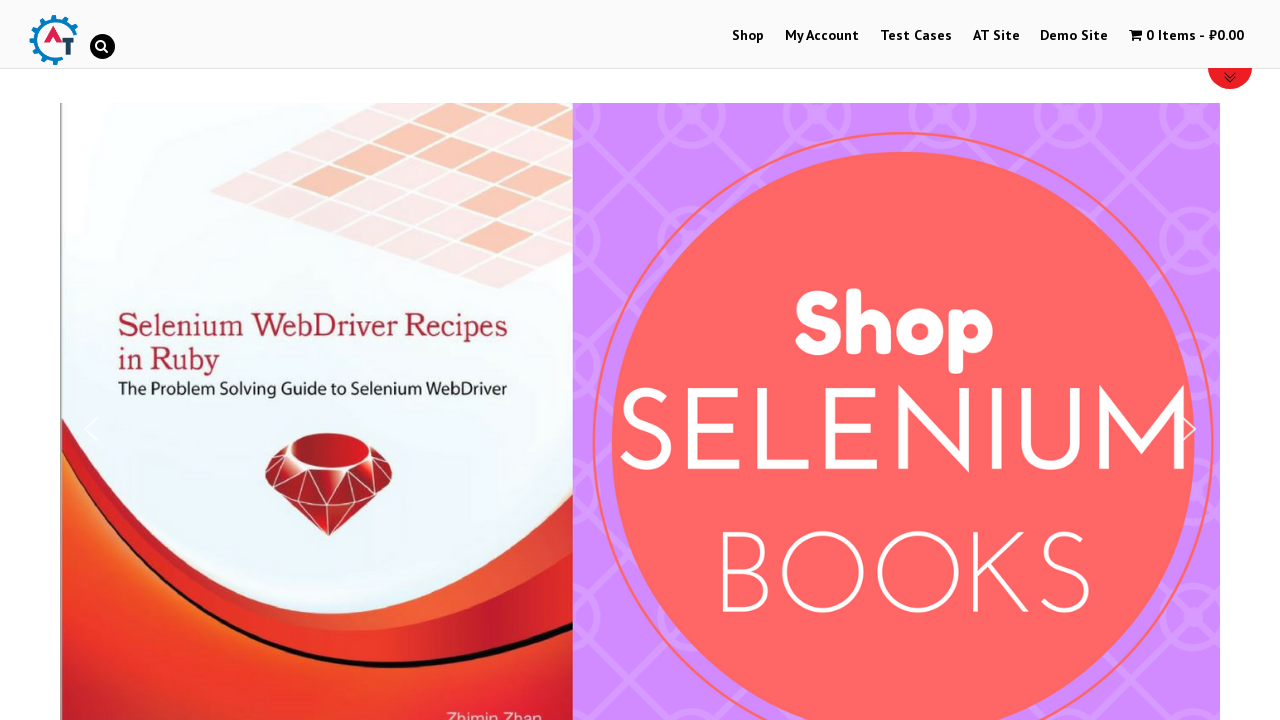

Clicked on Shop link at (748, 36) on xpath=//a[contains(text(),"Shop")]
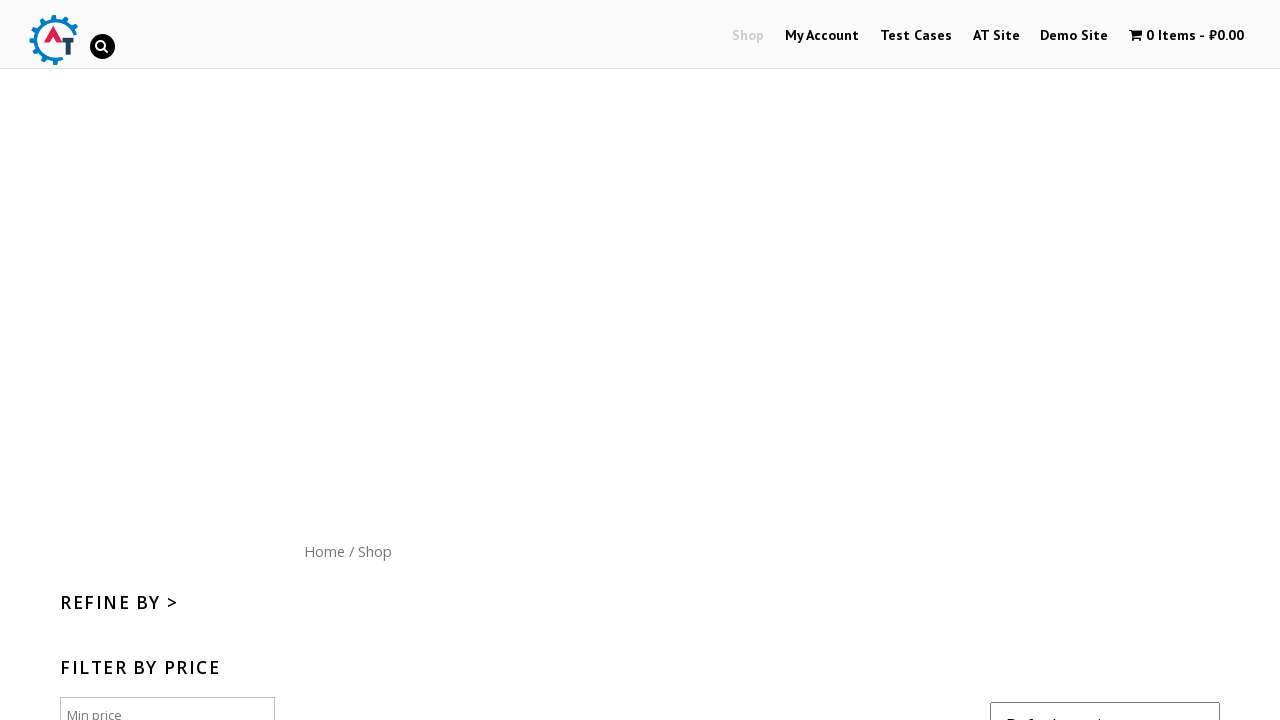

Shop page loaded (networkidle)
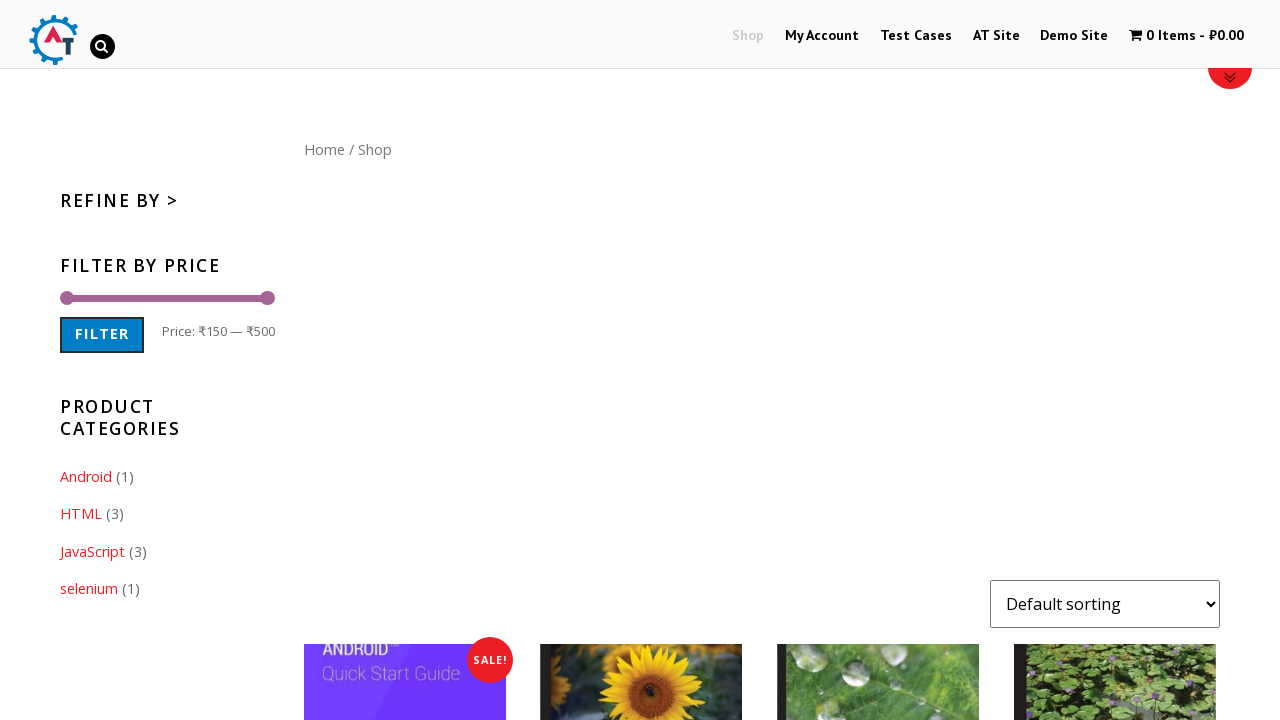

Clicked on Home link at (324, 149) on xpath=//a[contains(text(),"Home")]
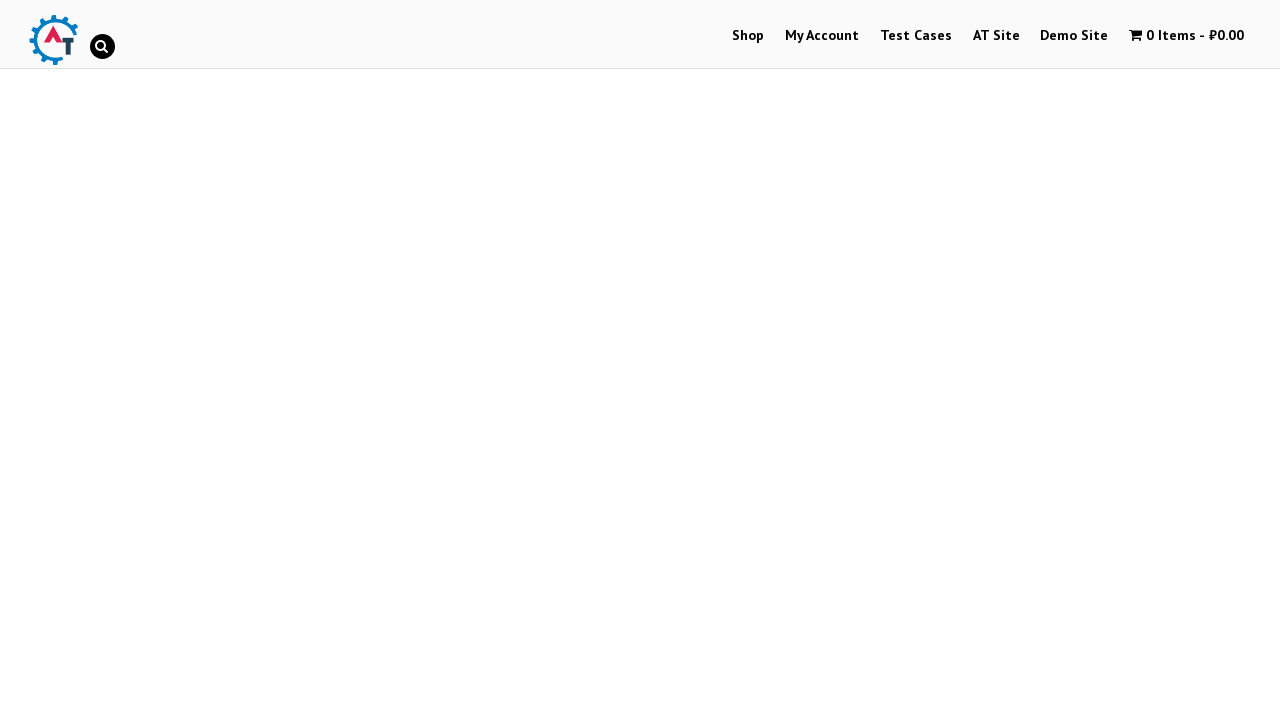

Home page loaded (networkidle) showing Arrivals section
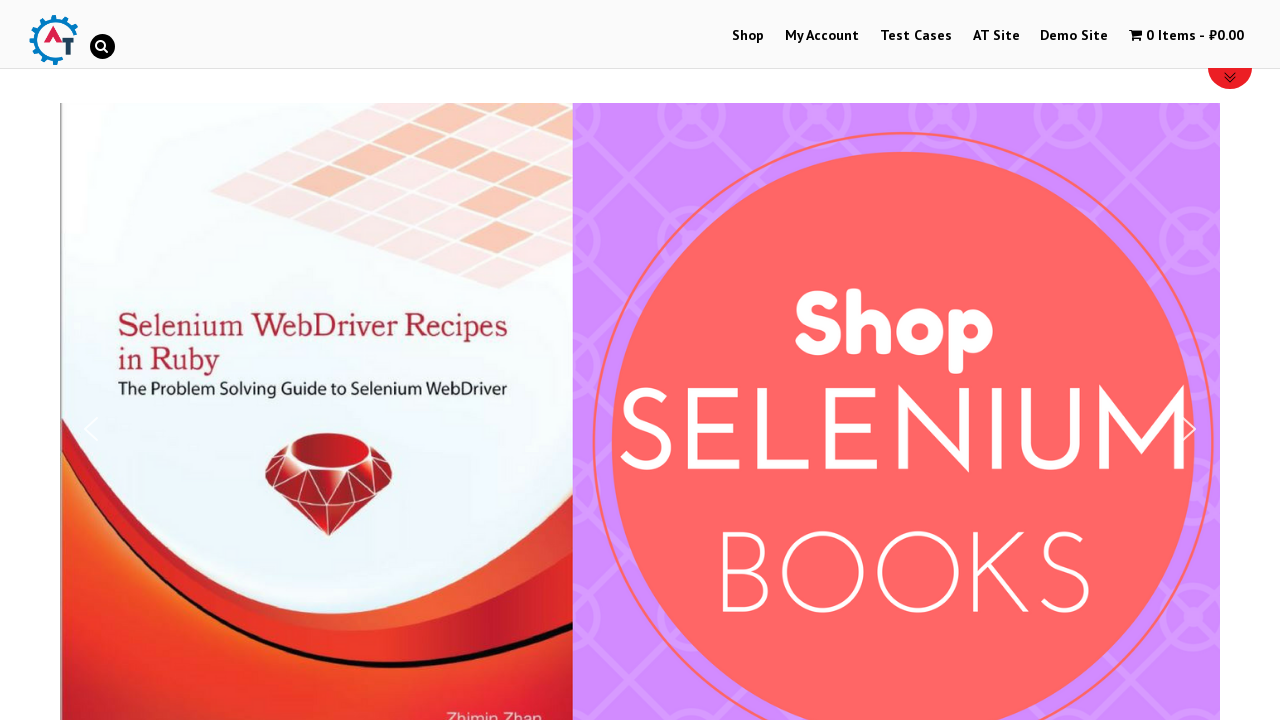

Clicked on Selenium Ruby book image at (241, 361) on xpath=//img[@title="Selenium Ruby"]
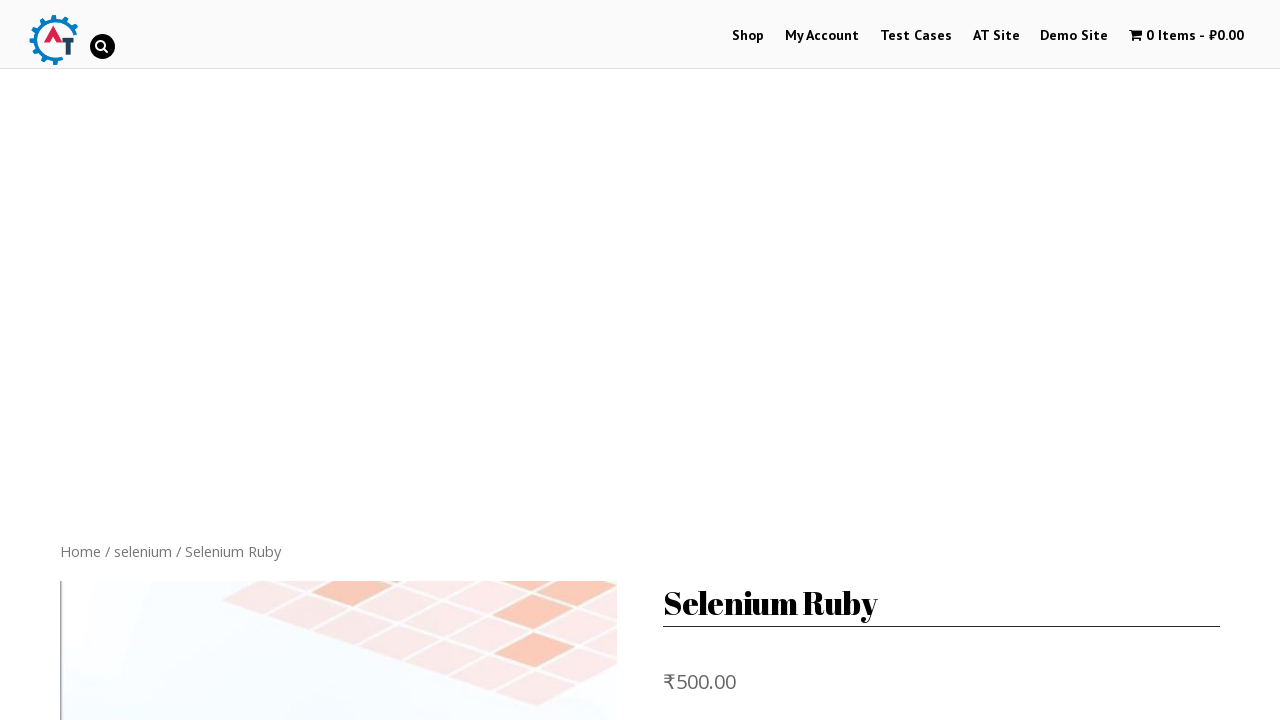

Book details page loaded (networkidle)
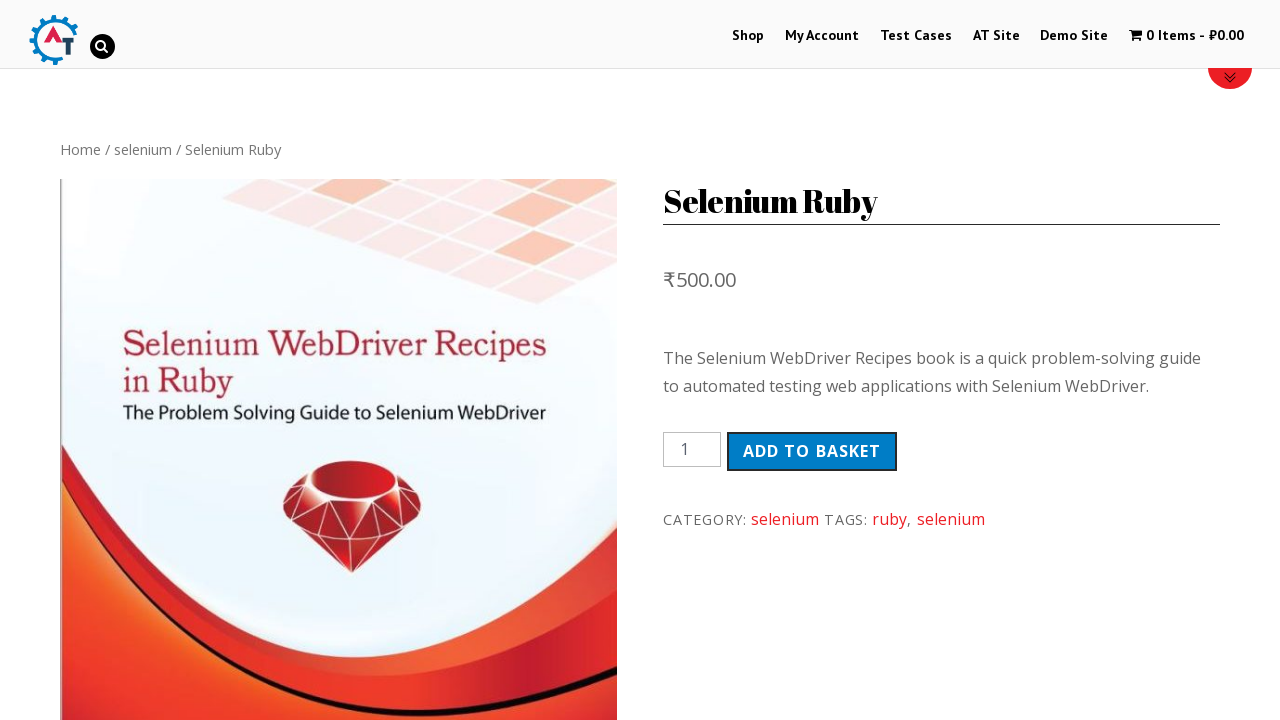

Clicked Add to basket button for Selenium Ruby at (812, 451) on xpath=//button[contains(text(), "Add to basket")]
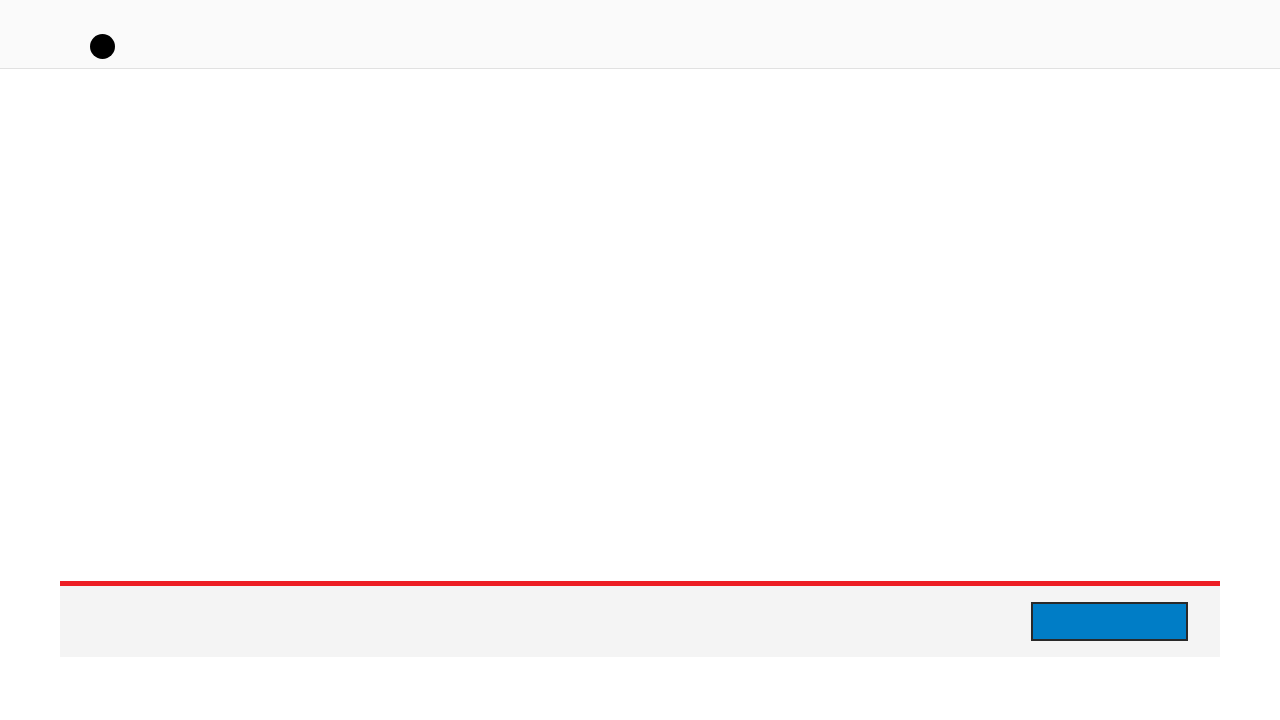

Waited 1 second for add to basket action to complete
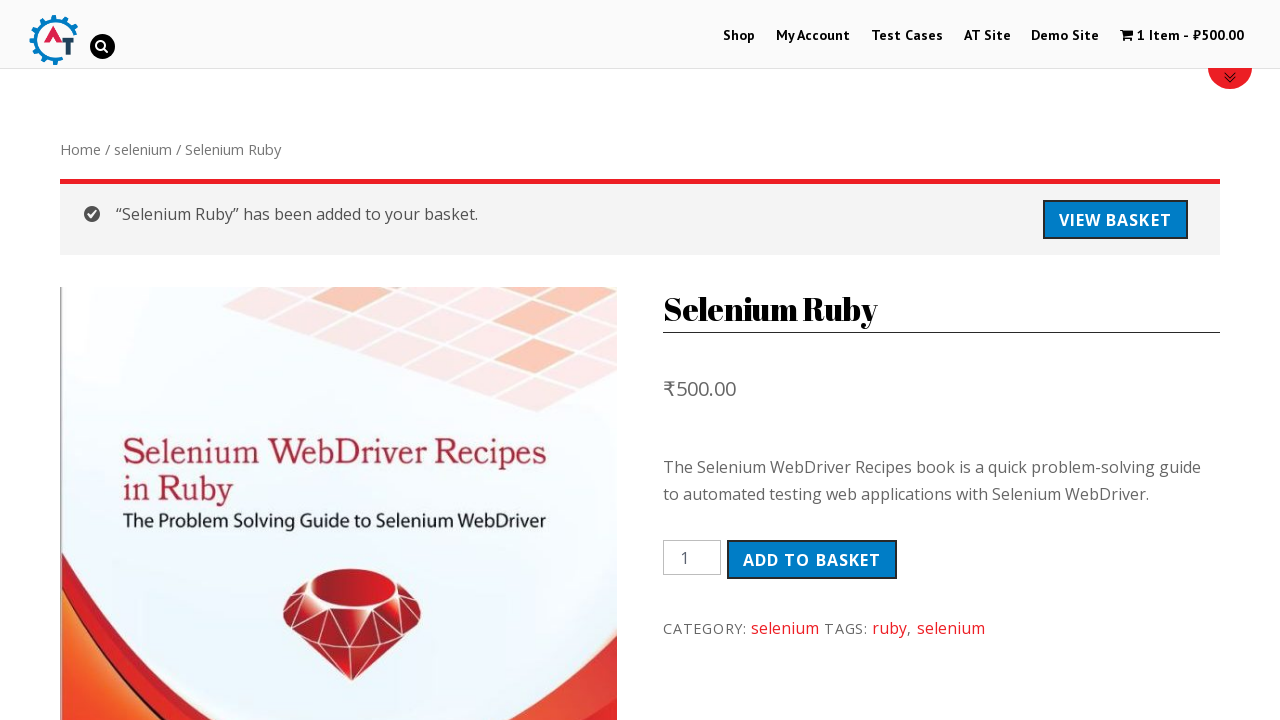

Clicked View Basket link at (1115, 220) on xpath=//a[contains(text(), "View Basket")]
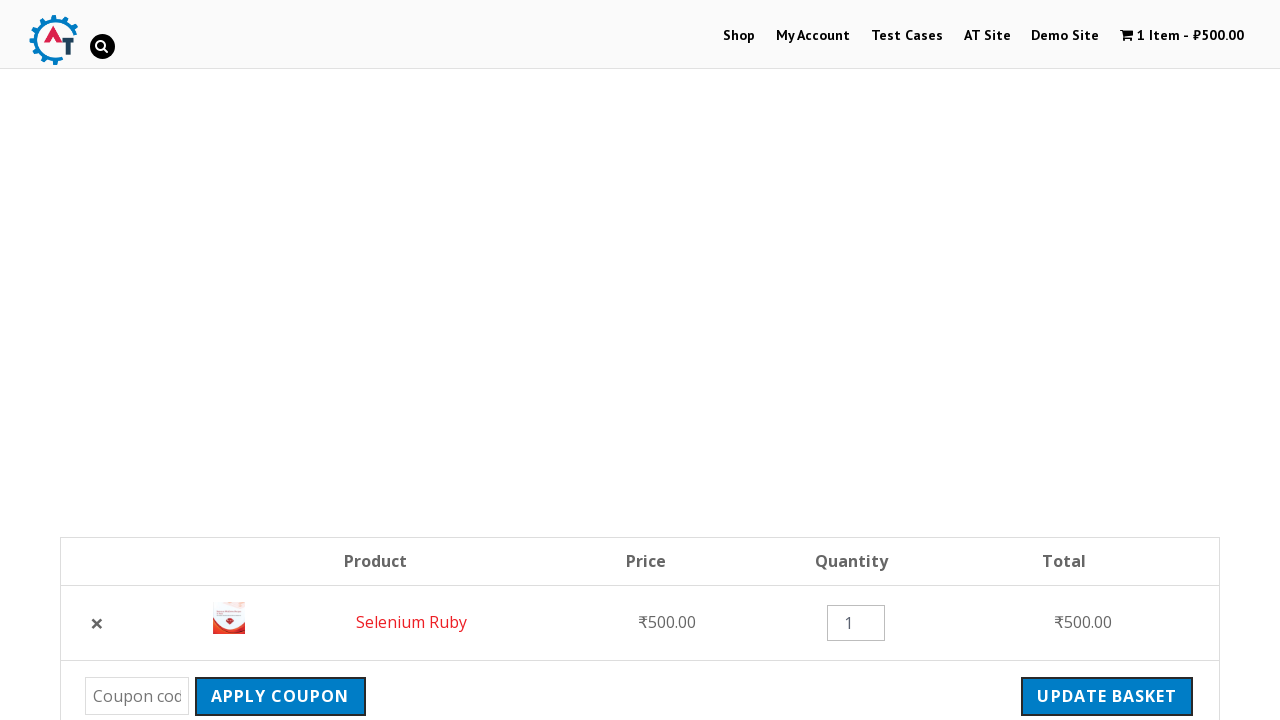

Basket page loaded (networkidle)
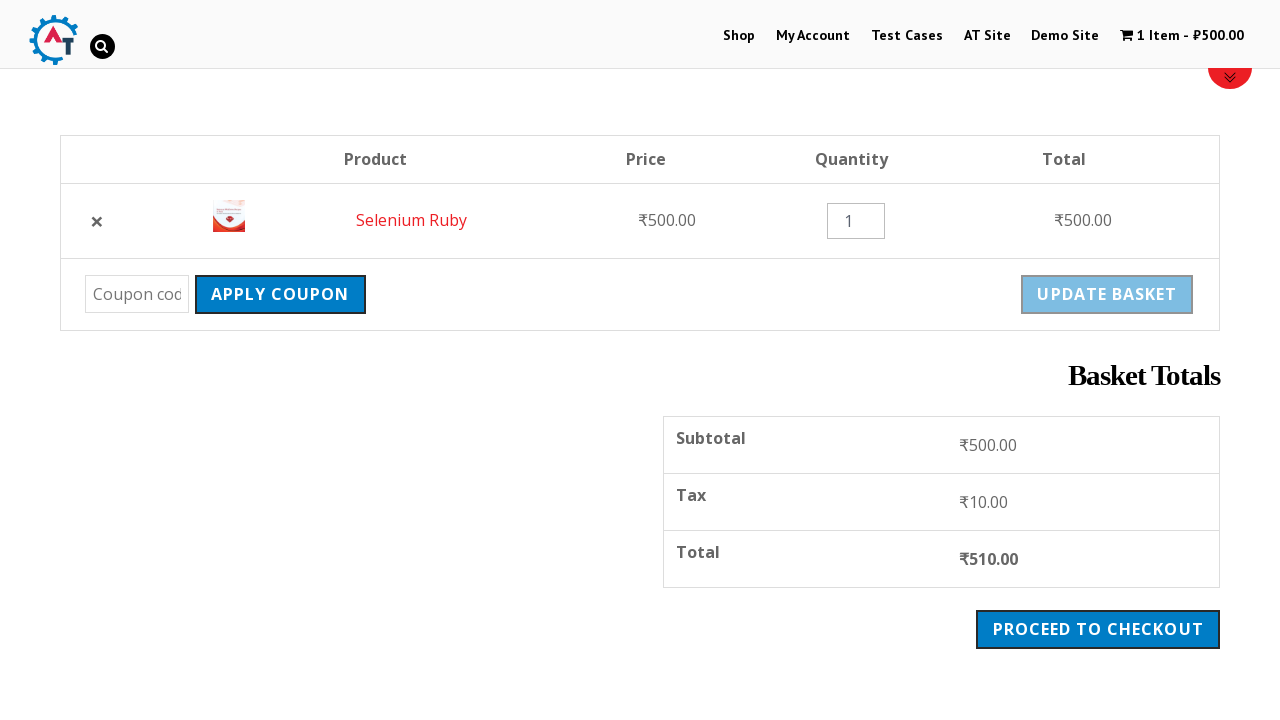

Verified Selenium Ruby item is present in basket
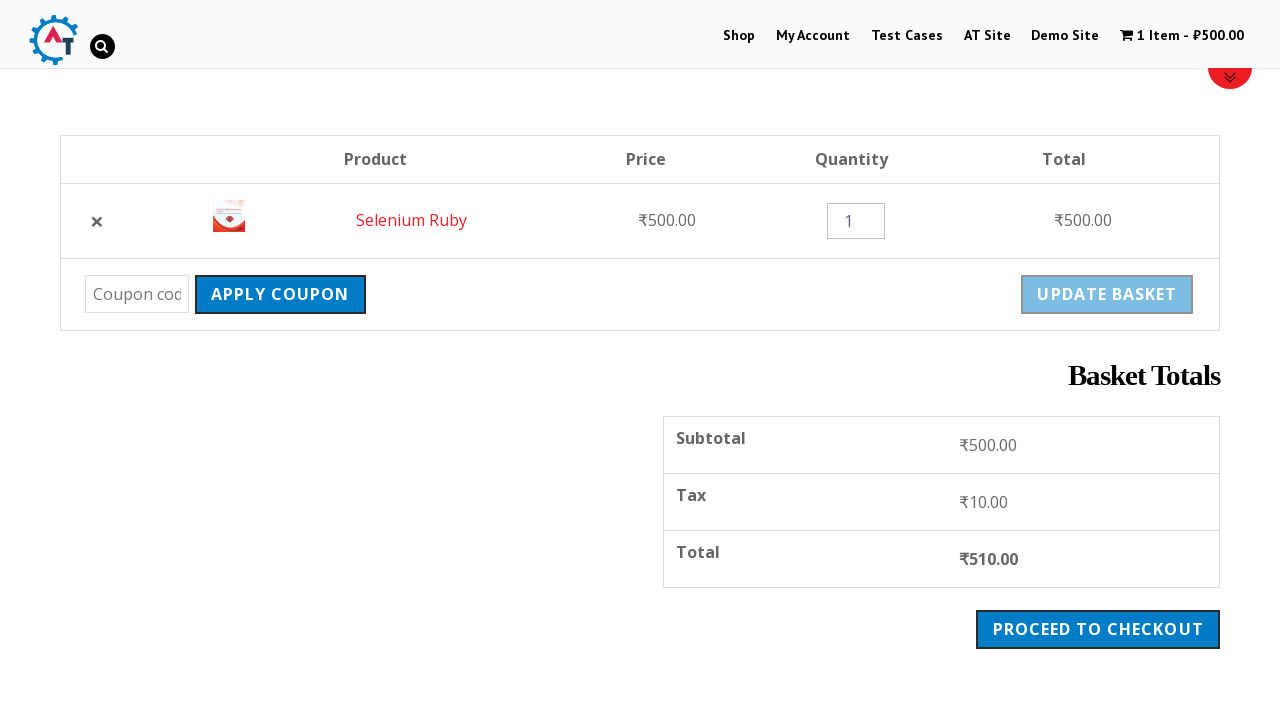

Verified correct price ₹500.00 is displayed in basket
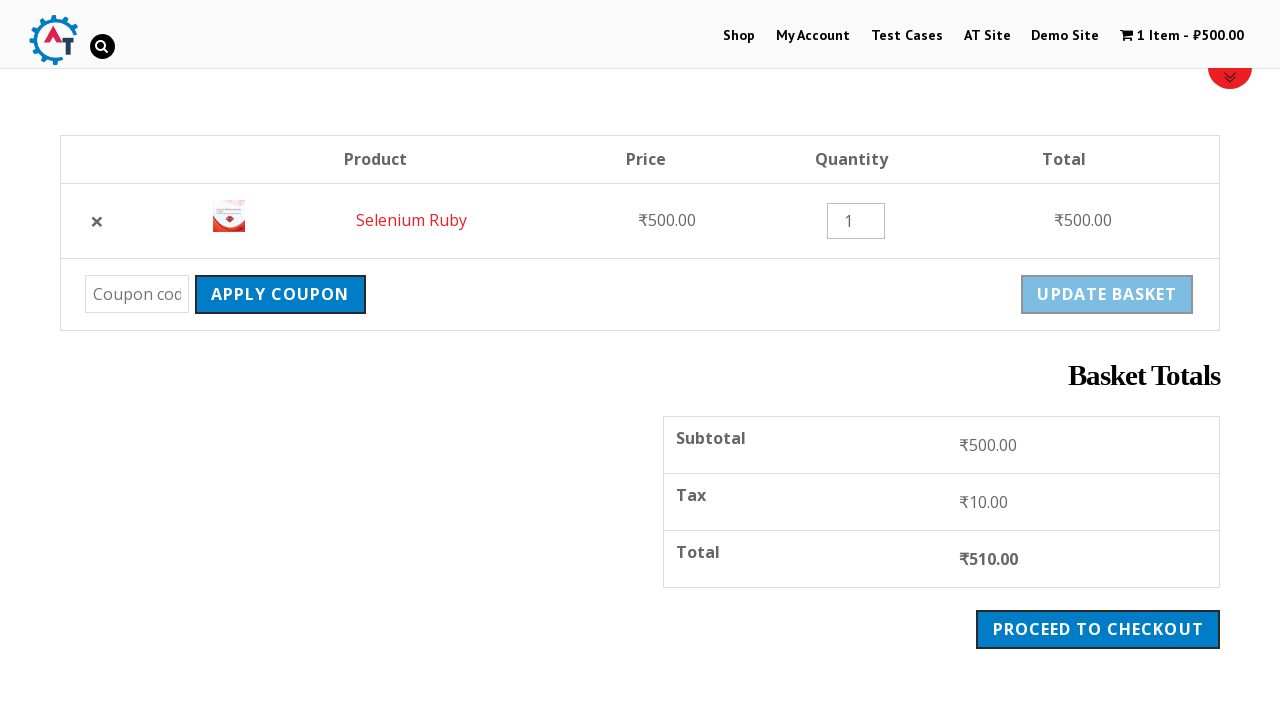

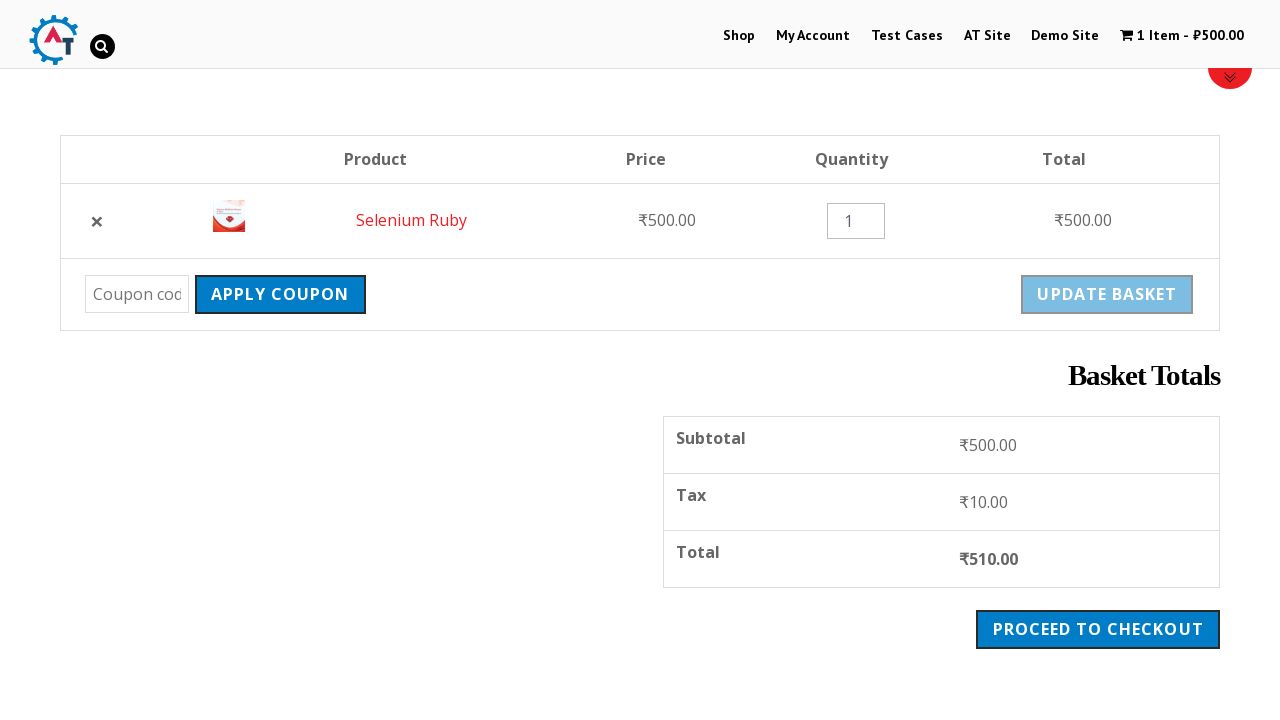